Demonstrates explicit wait functionality by navigating to a demo HR site and waiting for the username field to become invisible (a wait condition demonstration).

Starting URL: https://opensource-demo.orangehrmlive.com/

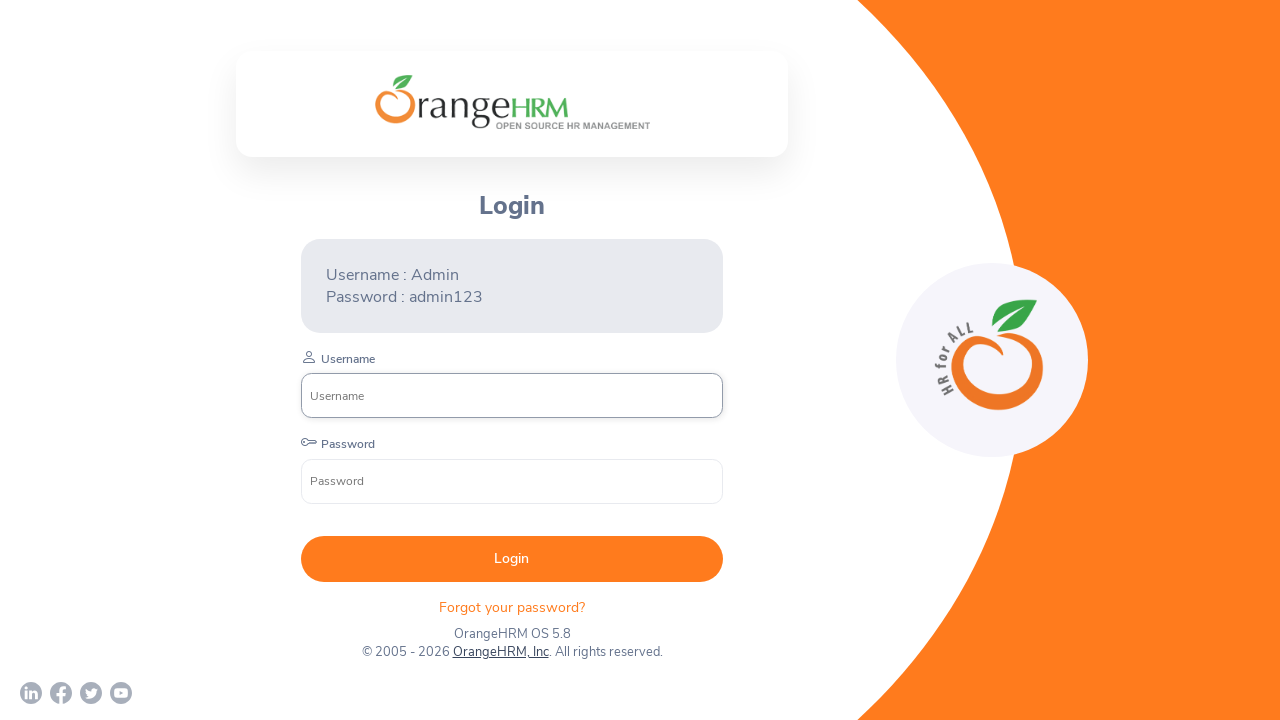

Navigated to Orange HRM demo site
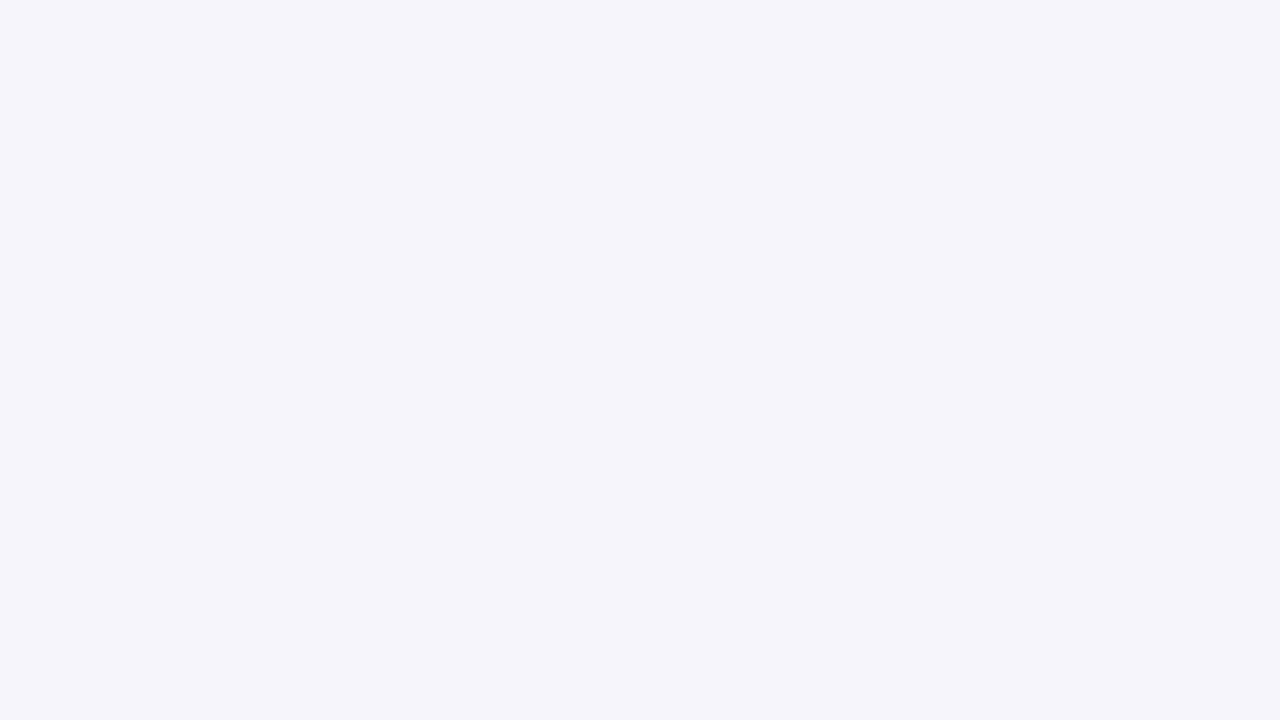

Waited for username field to become invisible (explicit wait condition demonstration)
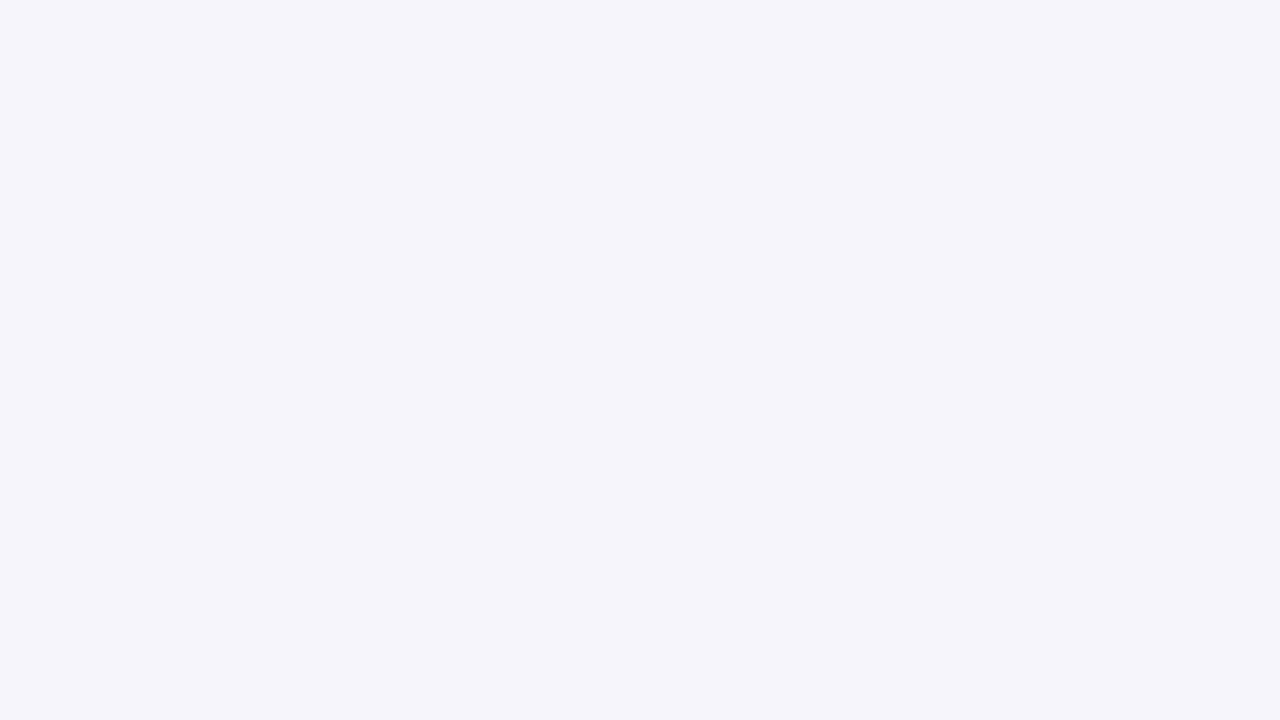

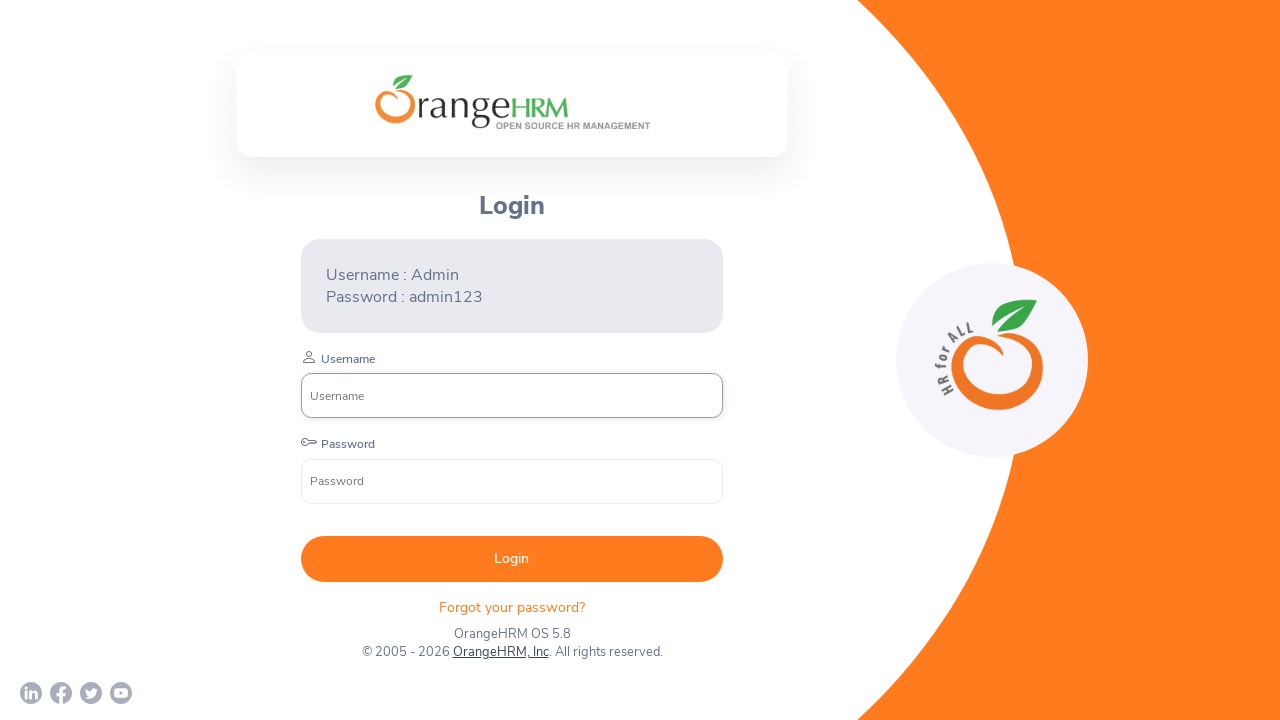